Tests XPath axes functionality by selecting checkboxes for specific users in a table and retrieving their details. The script demonstrates parent, sibling, and ancestor traversal techniques.

Starting URL: https://selectorshub.com/xpath-practice-page/

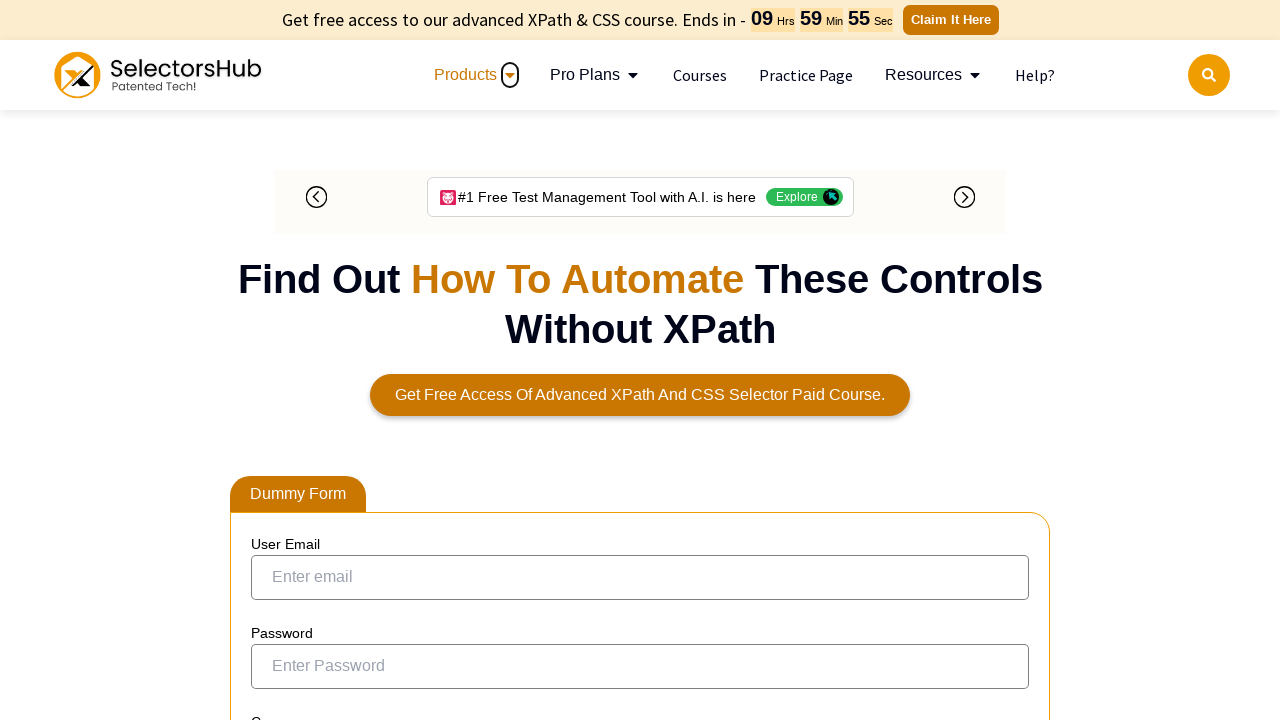

Selected checkbox for user Joe.Root using XPath parent and preceding-sibling axes at (274, 360) on xpath=//a[text()='Joe.Root']/parent::td/preceding-sibling::td/input[@type='check
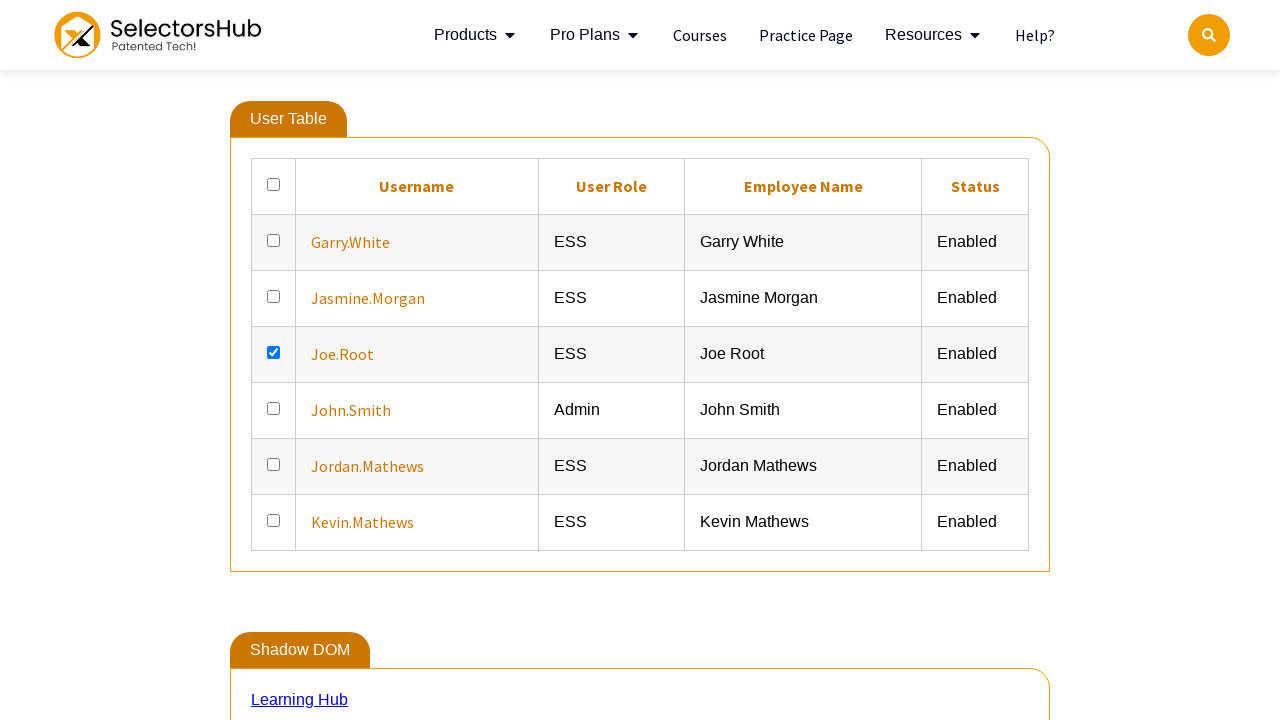

Selected checkbox for user Jasmine.Morgan using XPath parent and preceding-sibling axes at (274, 296) on xpath=//a[text()='Jasmine.Morgan']/parent::td/preceding-sibling::td/input[@type=
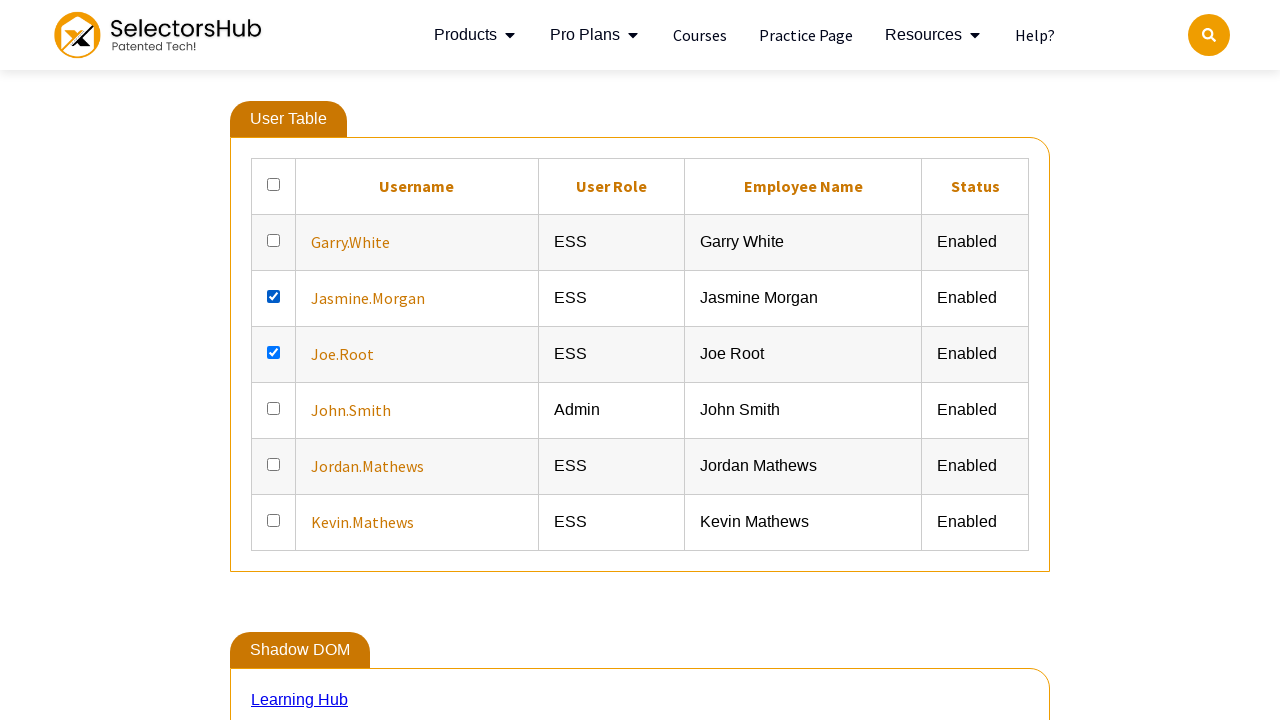

Waited 500ms for checkboxes to be fully selected
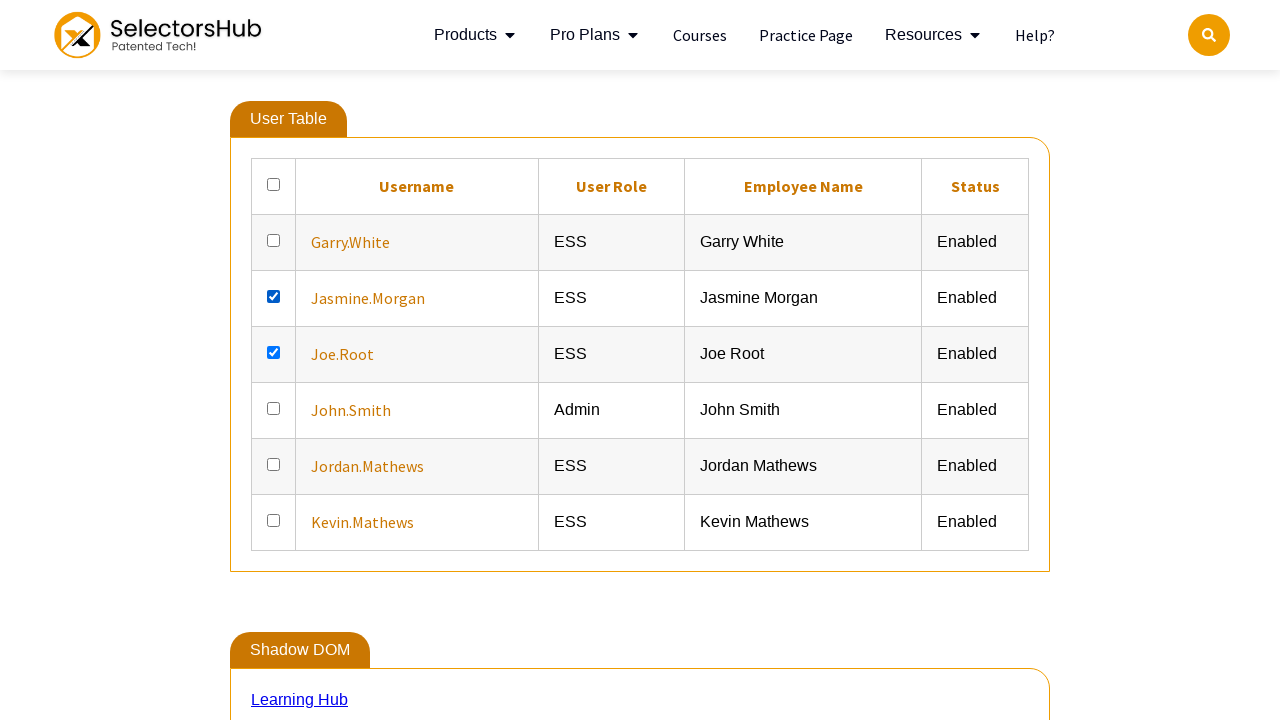

Verified Joe.Root user details are visible using XPath following-sibling axis
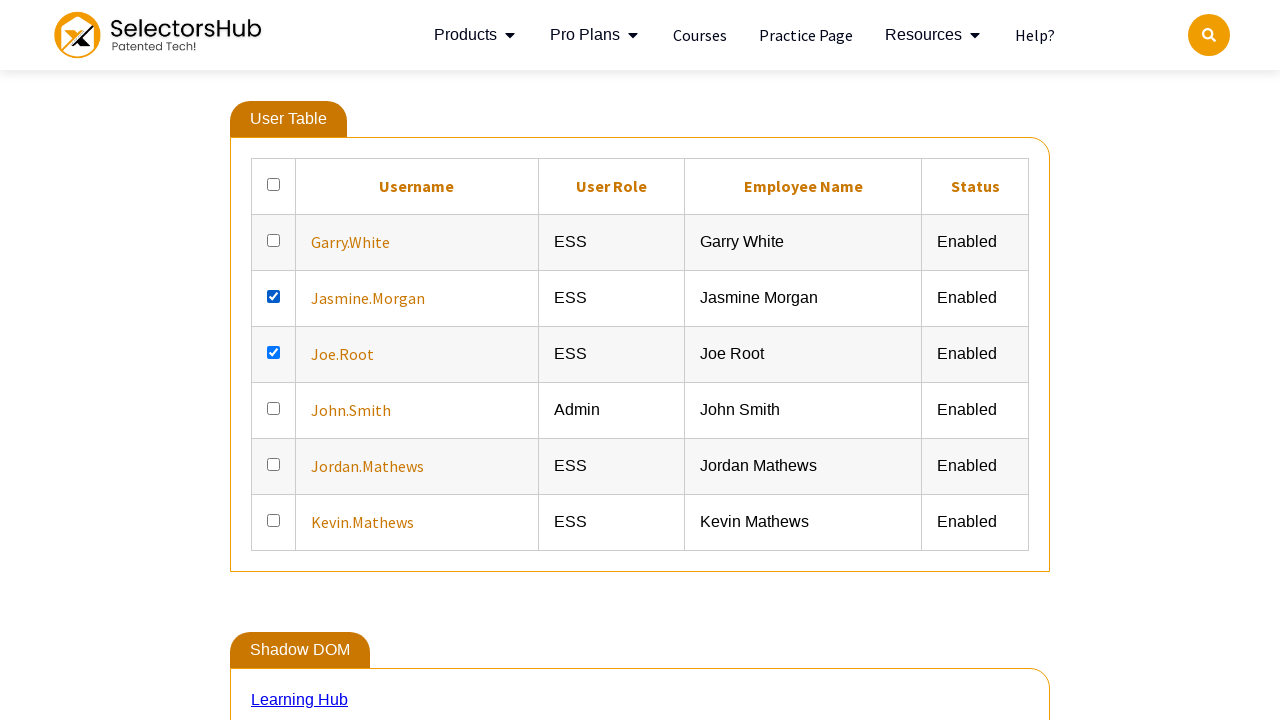

Verified Jasmine.Morgan user details are visible using XPath following-sibling axis
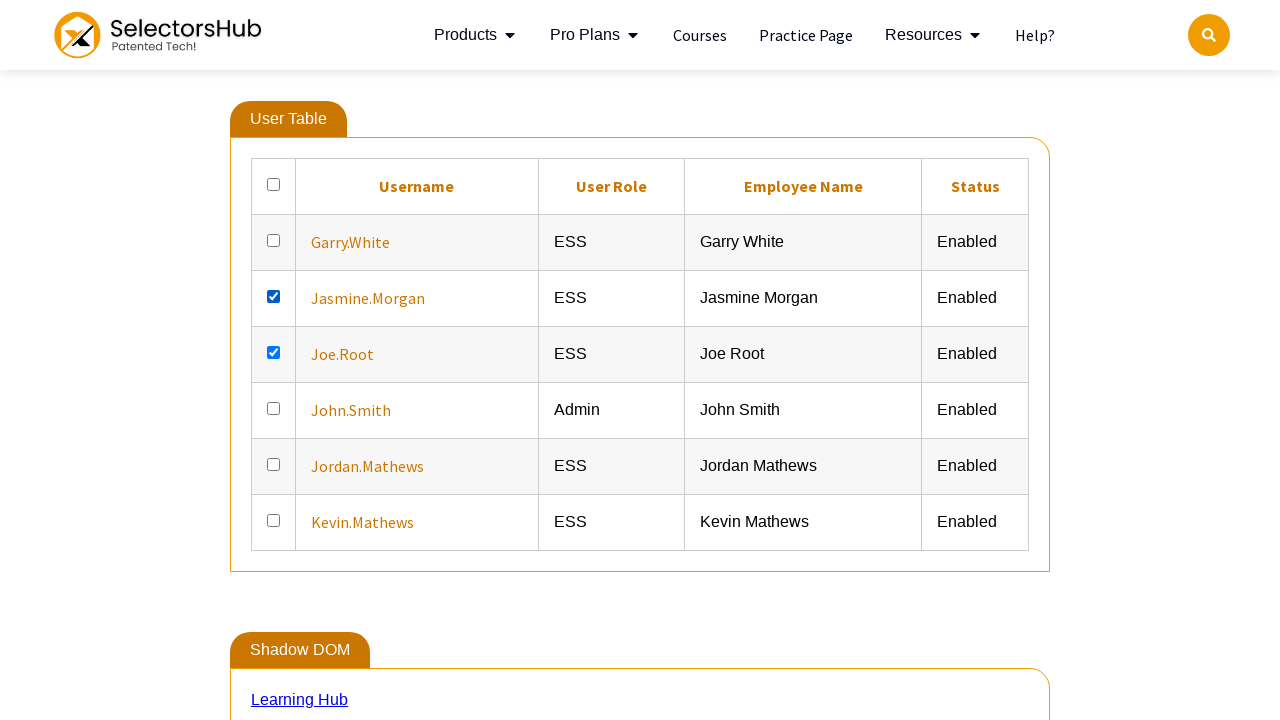

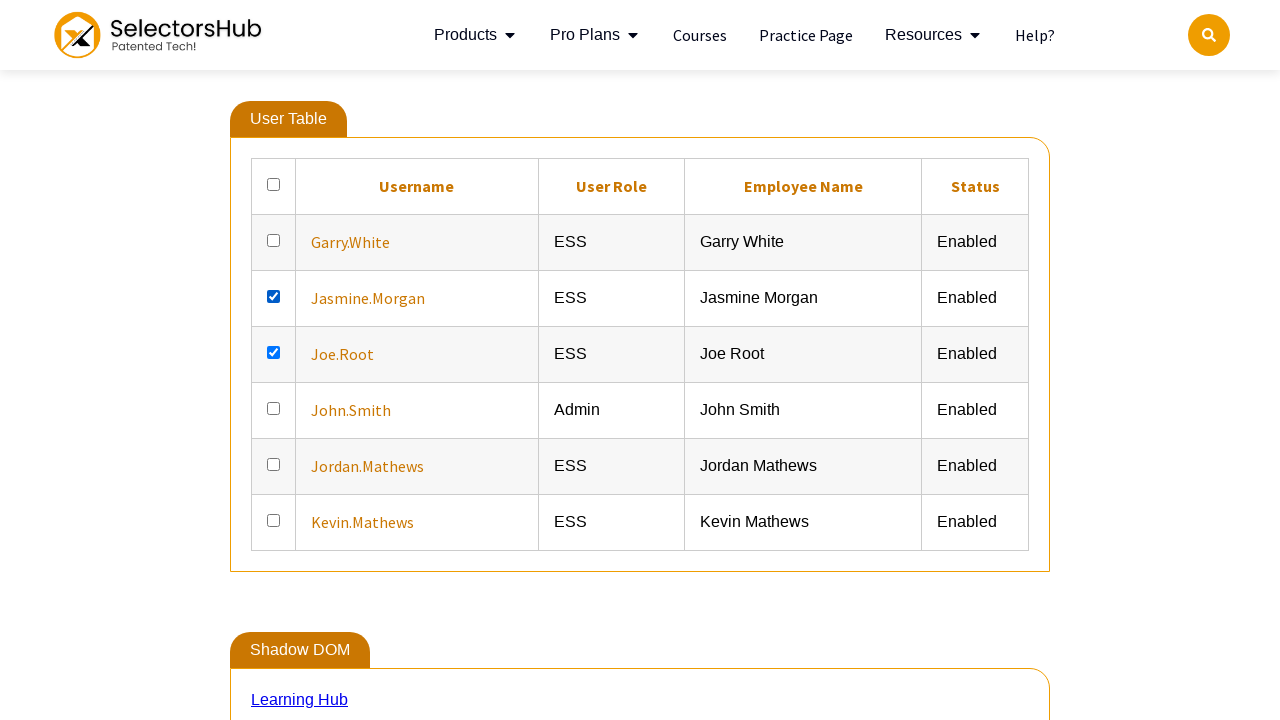